Tests the sign-up functionality on Demo Blaze website by filling in username and password fields and clicking the sign-up button

Starting URL: https://www.demoblaze.com/index.html

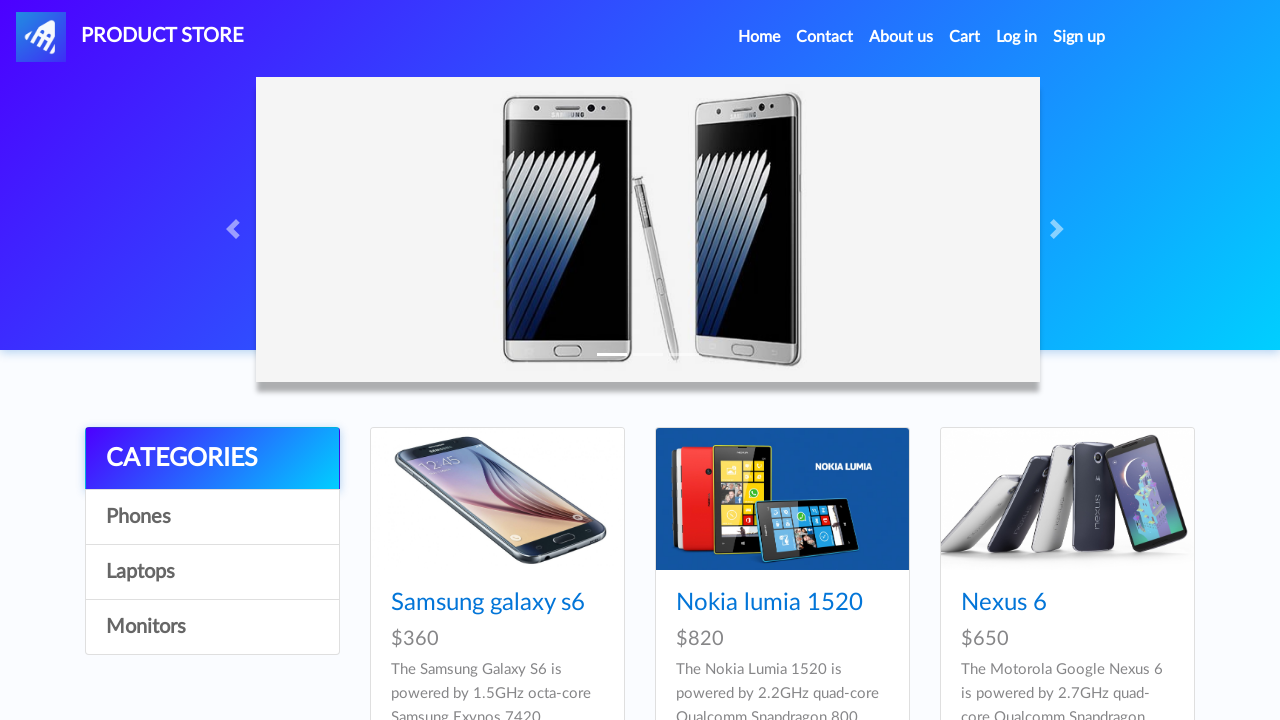

Clicked Sign up link to open the registration modal at (1079, 37) on a#signin2
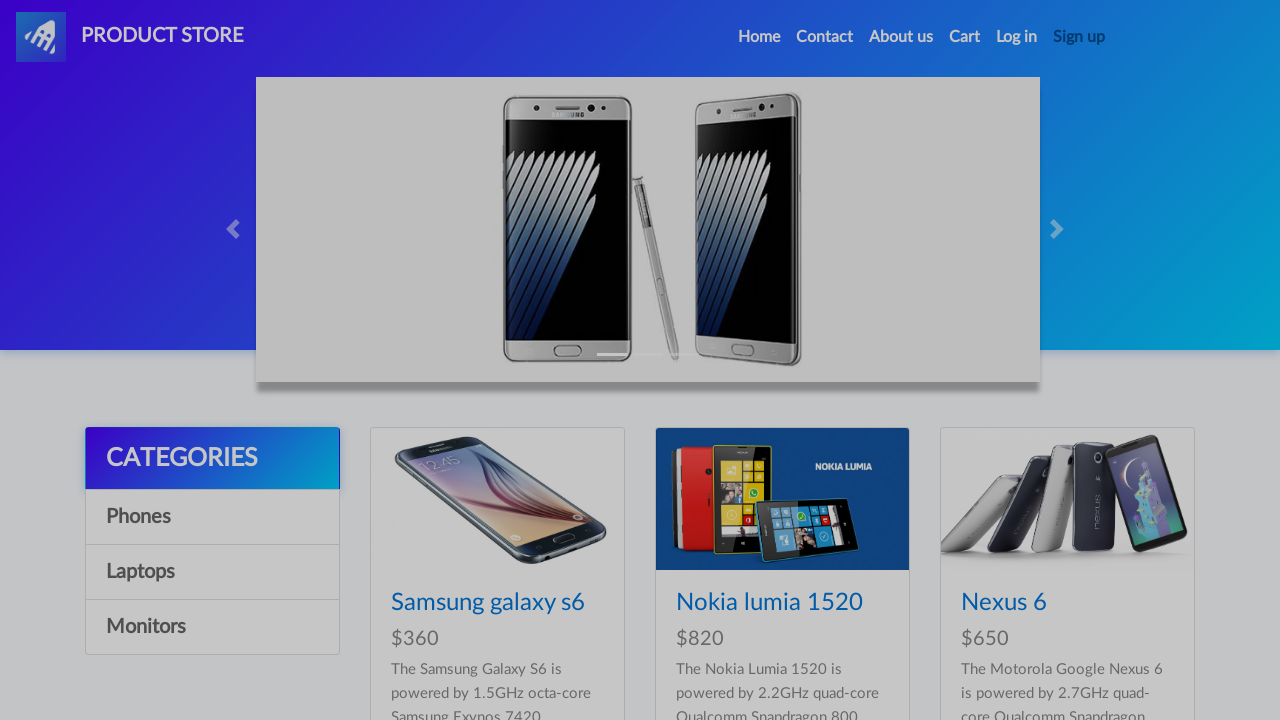

Sign-up modal appeared and is visible
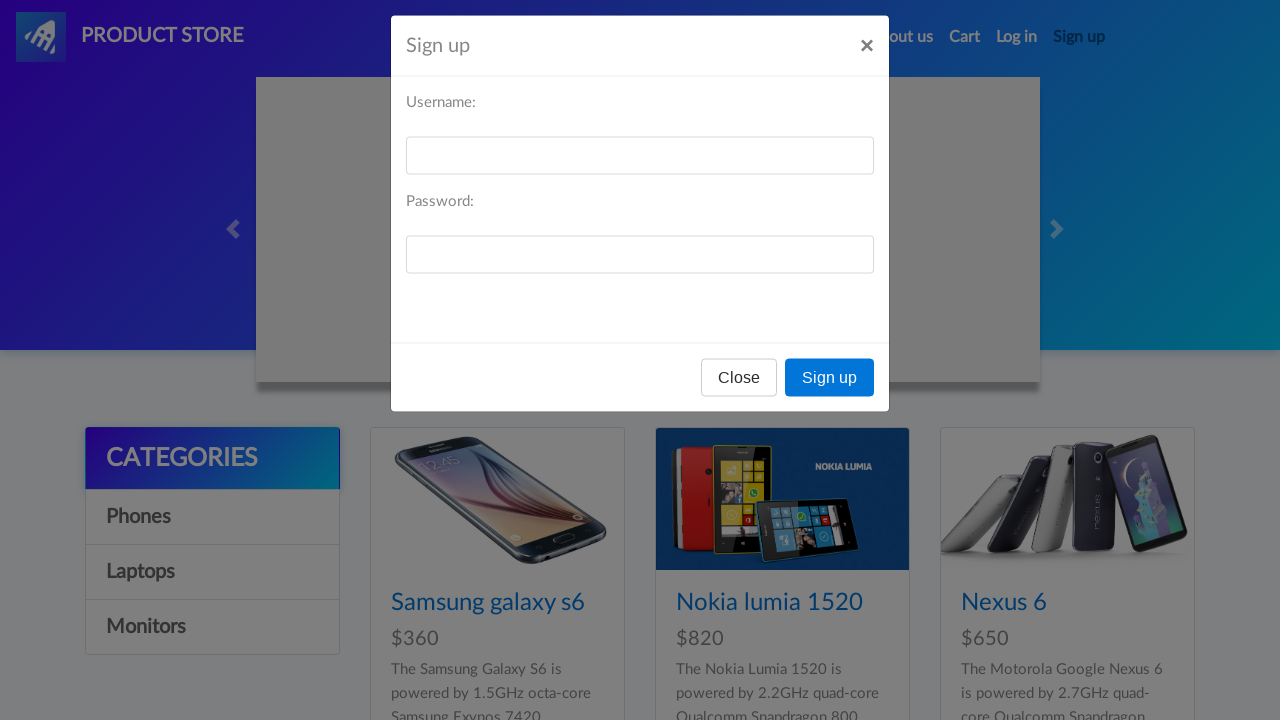

Filled in username field with 'testuser847' on #sign-username
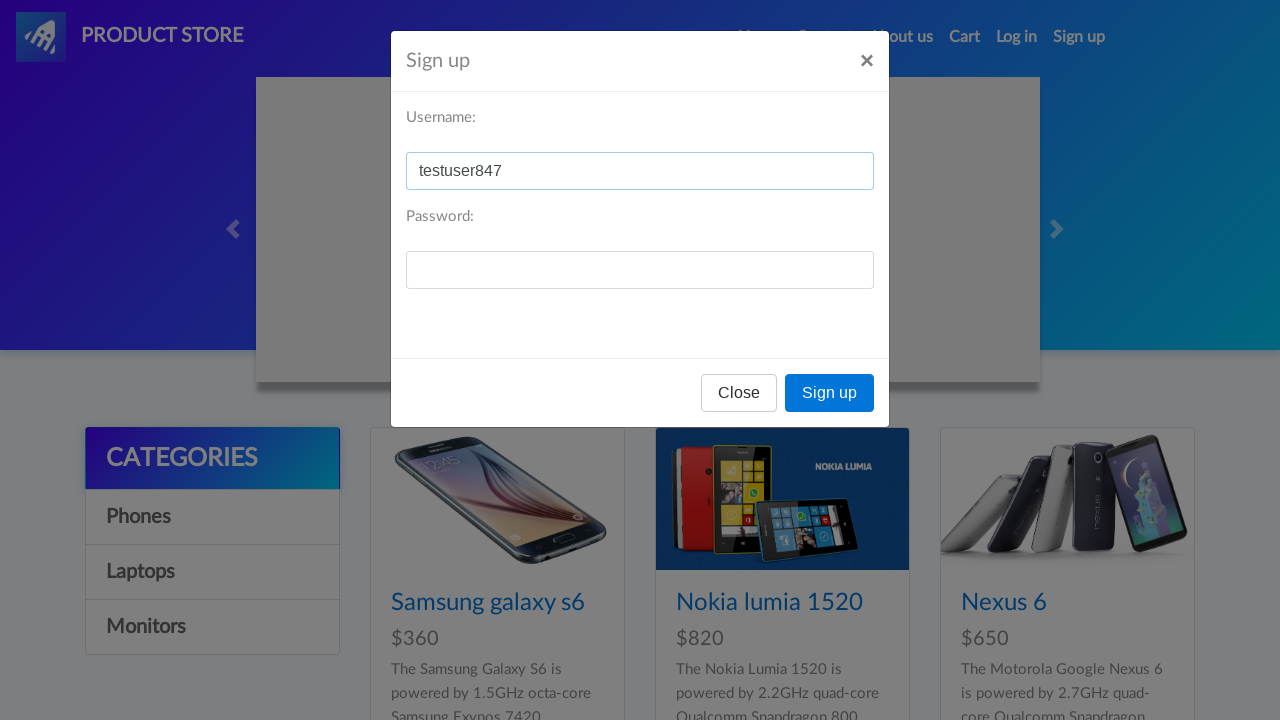

Filled in password field with 'testpass392' on #sign-password
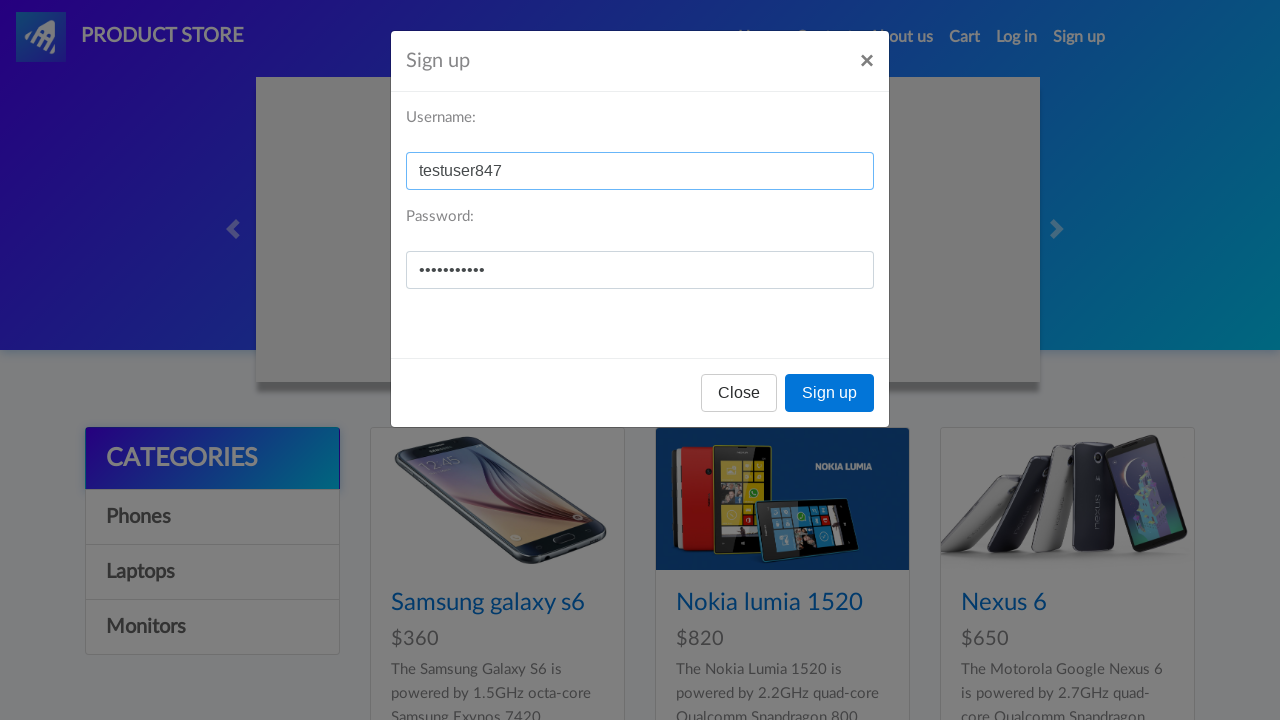

Clicked Sign up button to submit the registration form at (830, 393) on button[onclick='register()']
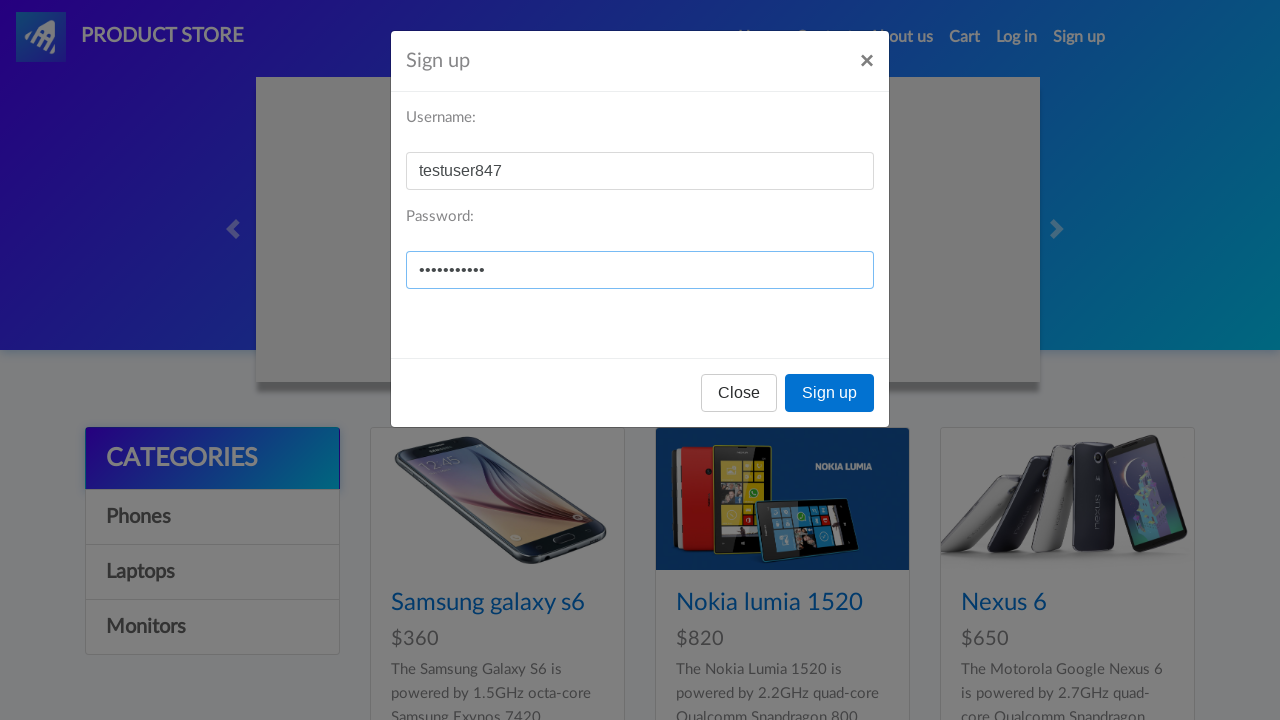

Waited for alert/response after sign-up submission
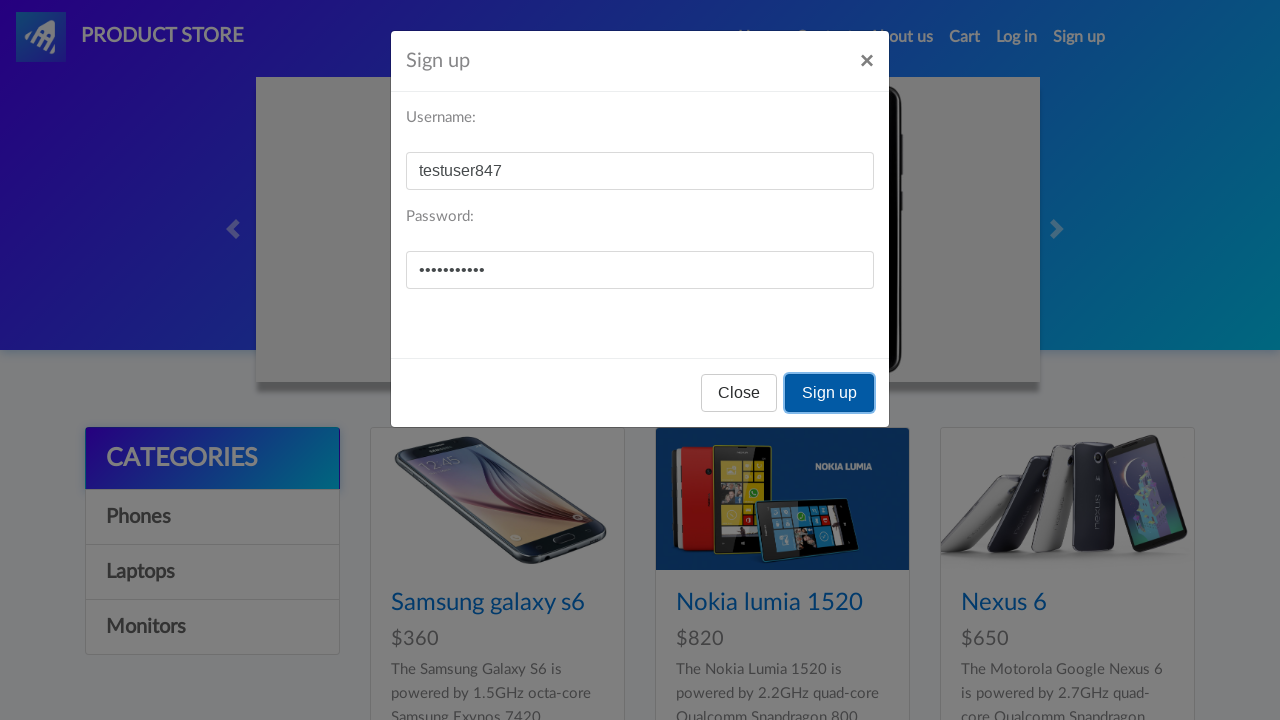

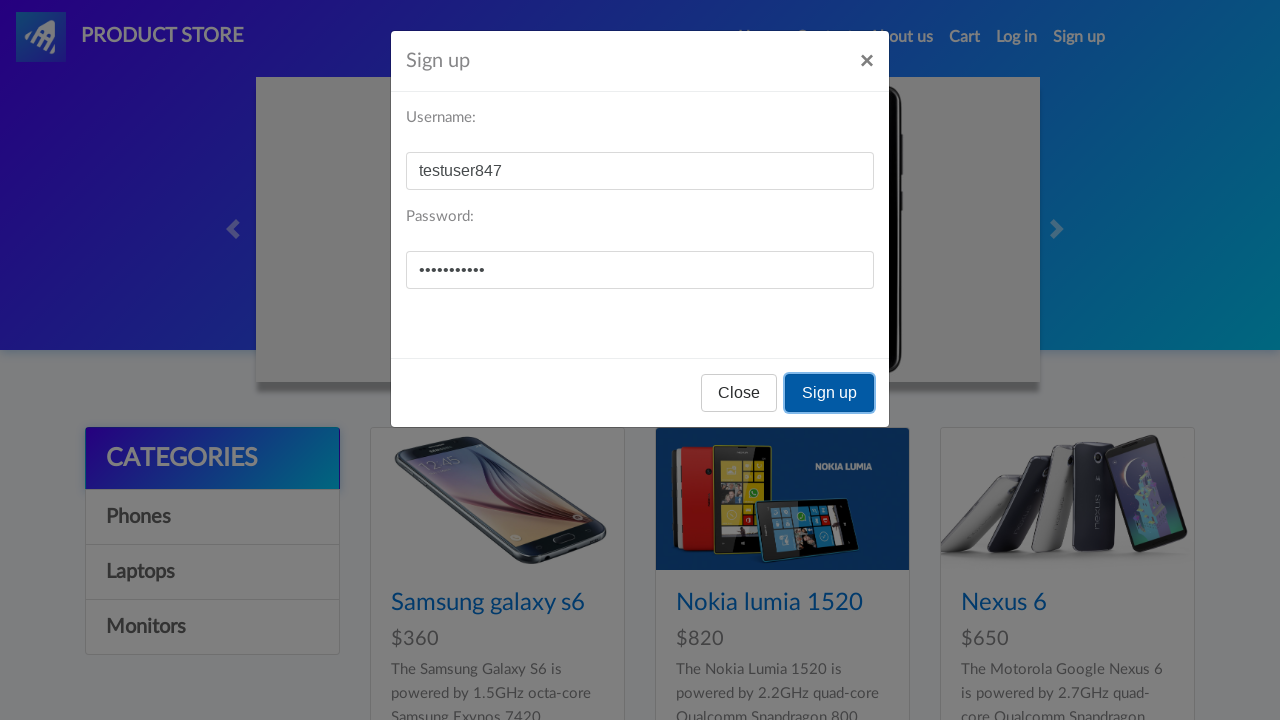